Navigates to GeeksforGeeks website and performs a right-click action at a specific position on the page

Starting URL: https://www.geeksforgeeks.org/

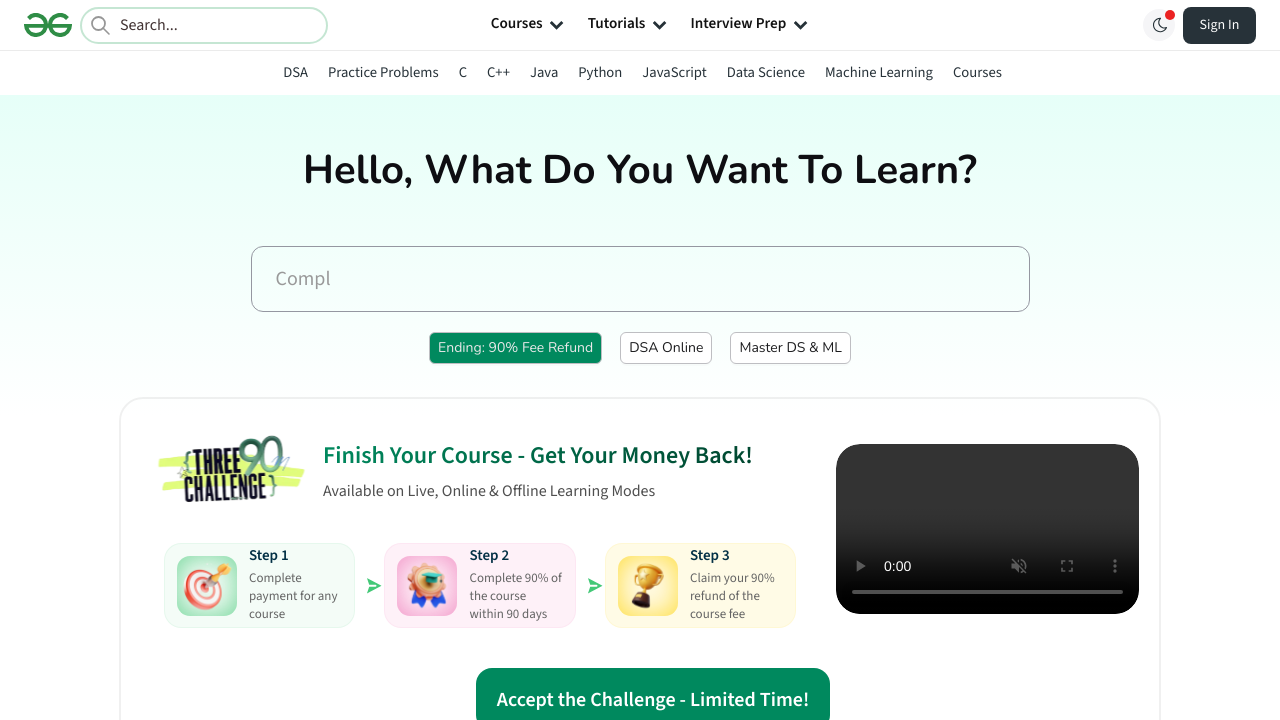

Moved mouse to coordinates (500, 500) at (500, 500)
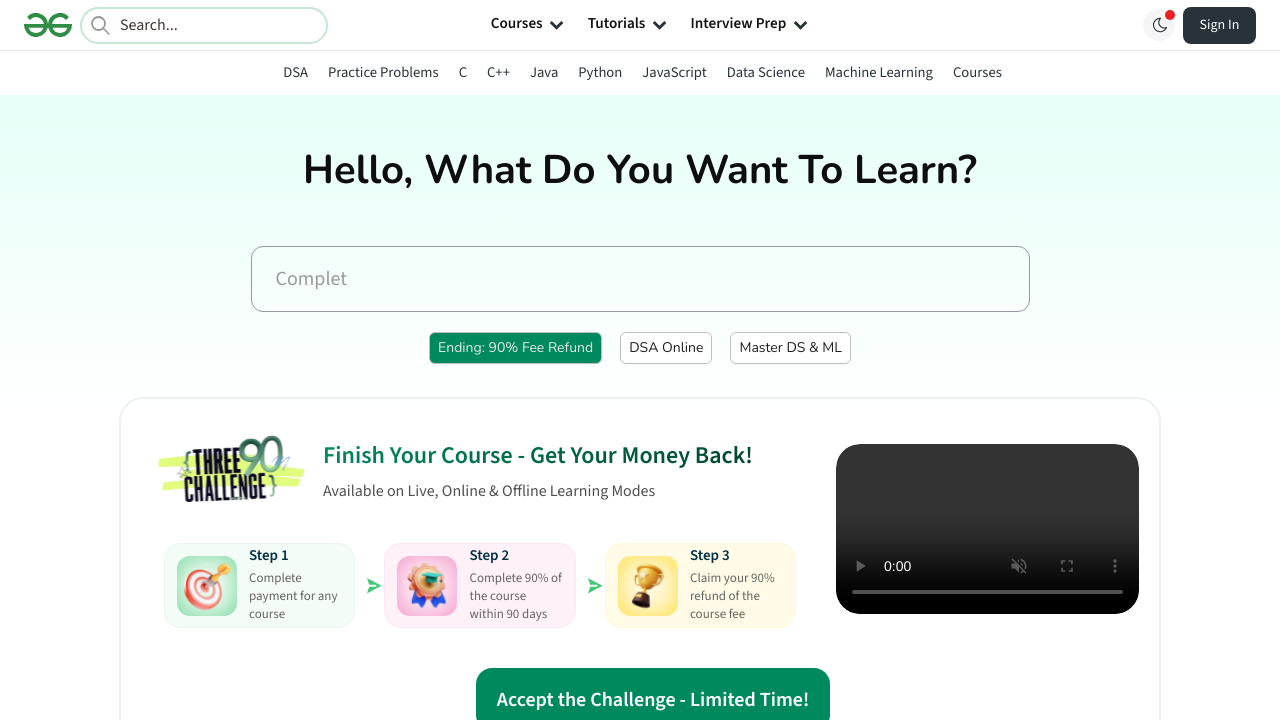

Performed right-click at coordinates (500, 500) at (500, 500)
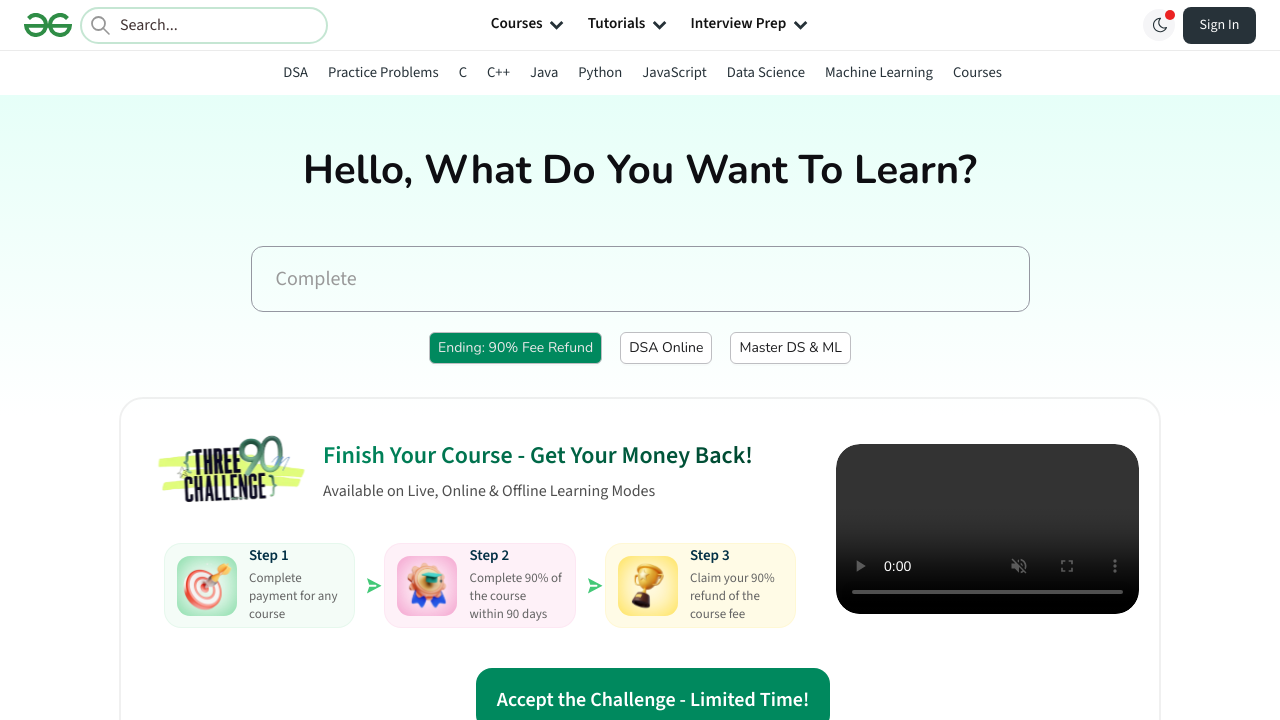

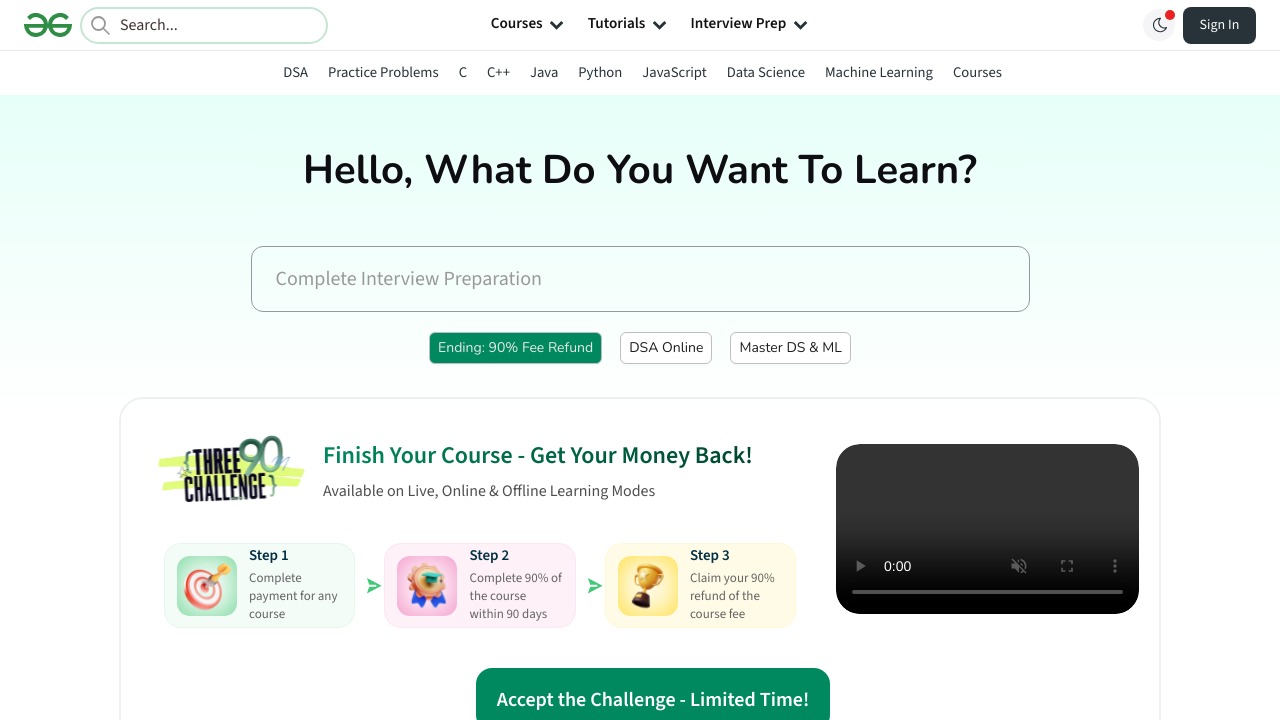